Tests displaying completed items only by clicking the Completed filter link.

Starting URL: https://demo.playwright.dev/todomvc

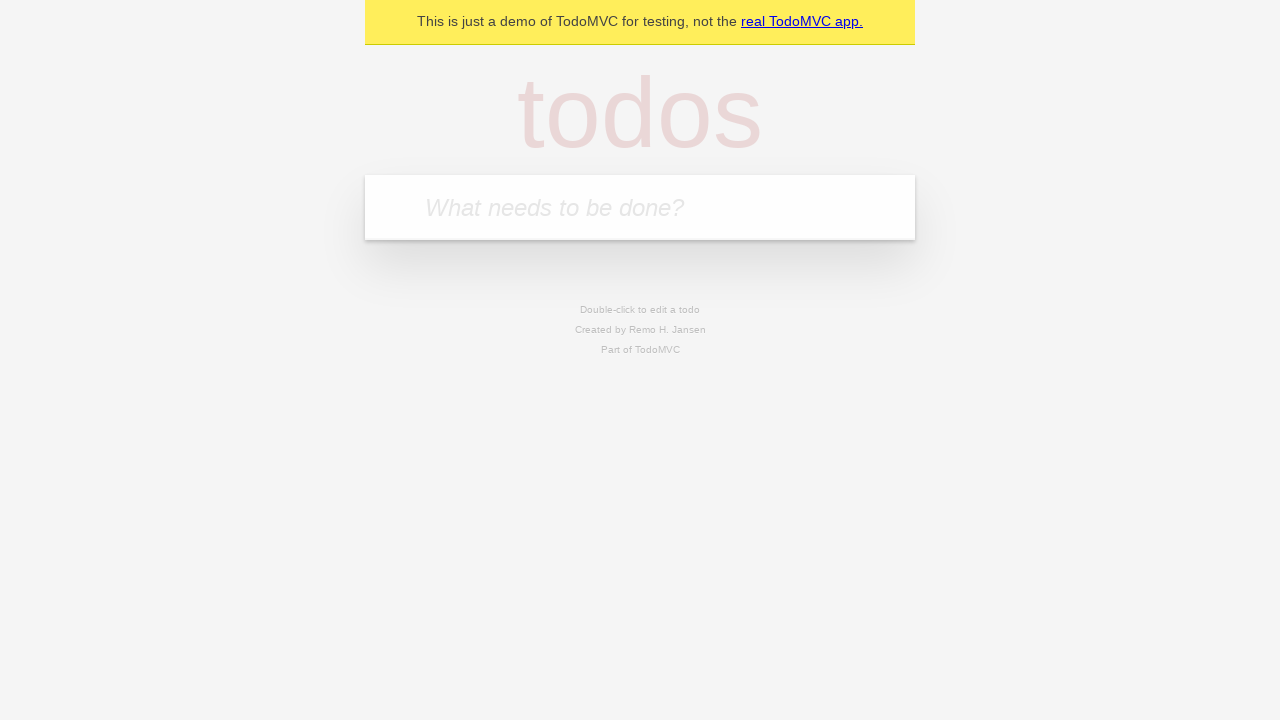

Filled first todo item 'buy some cheese' on internal:attr=[placeholder="What needs to be done?"i]
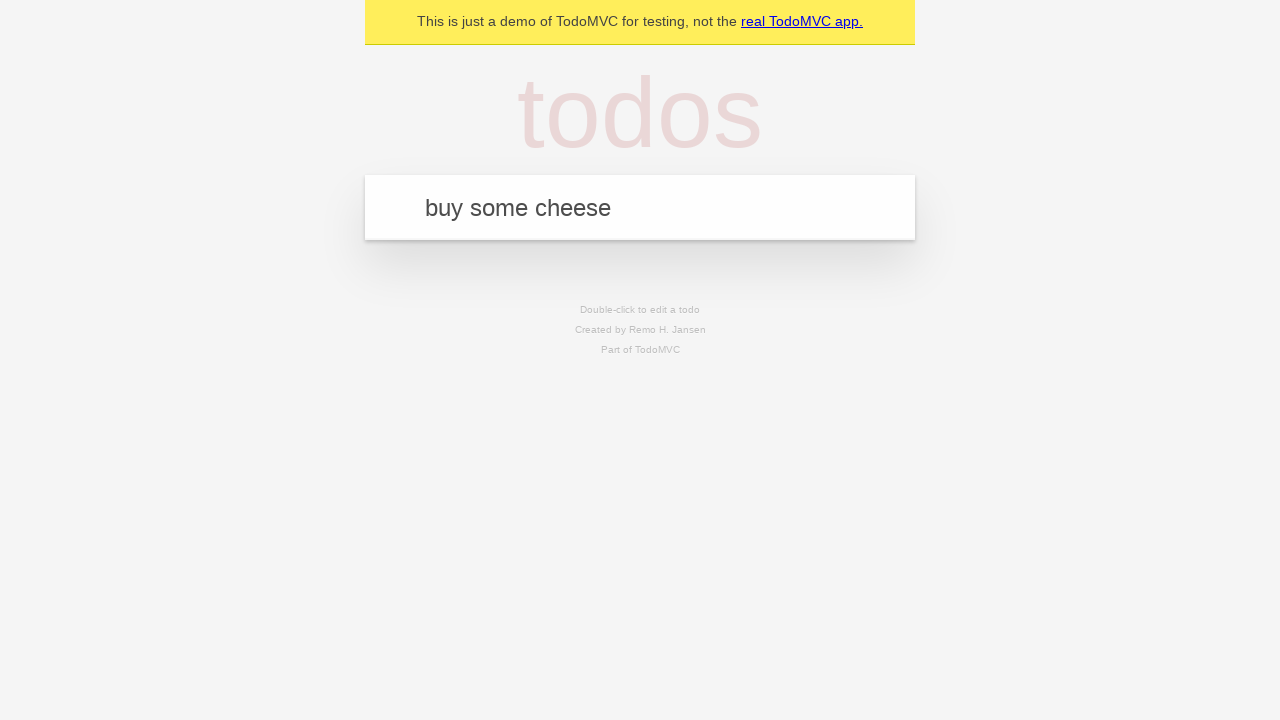

Pressed Enter to add first todo item on internal:attr=[placeholder="What needs to be done?"i]
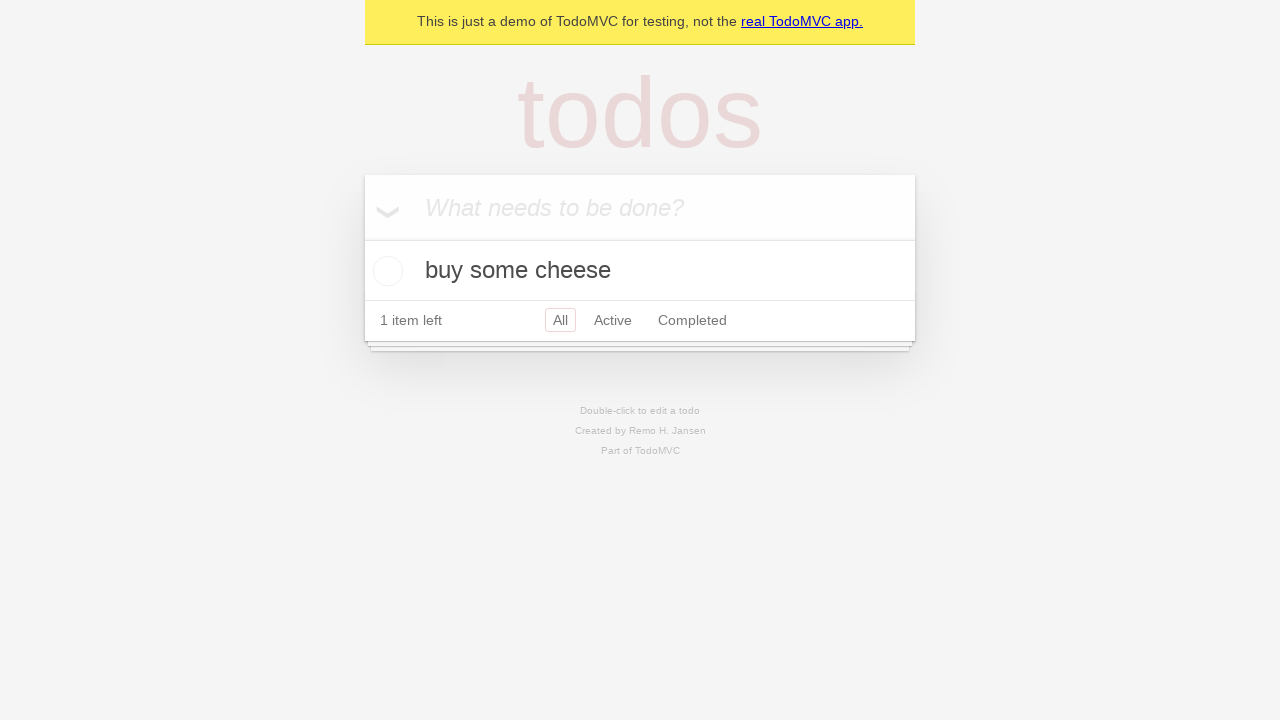

Filled second todo item 'feed the cat' on internal:attr=[placeholder="What needs to be done?"i]
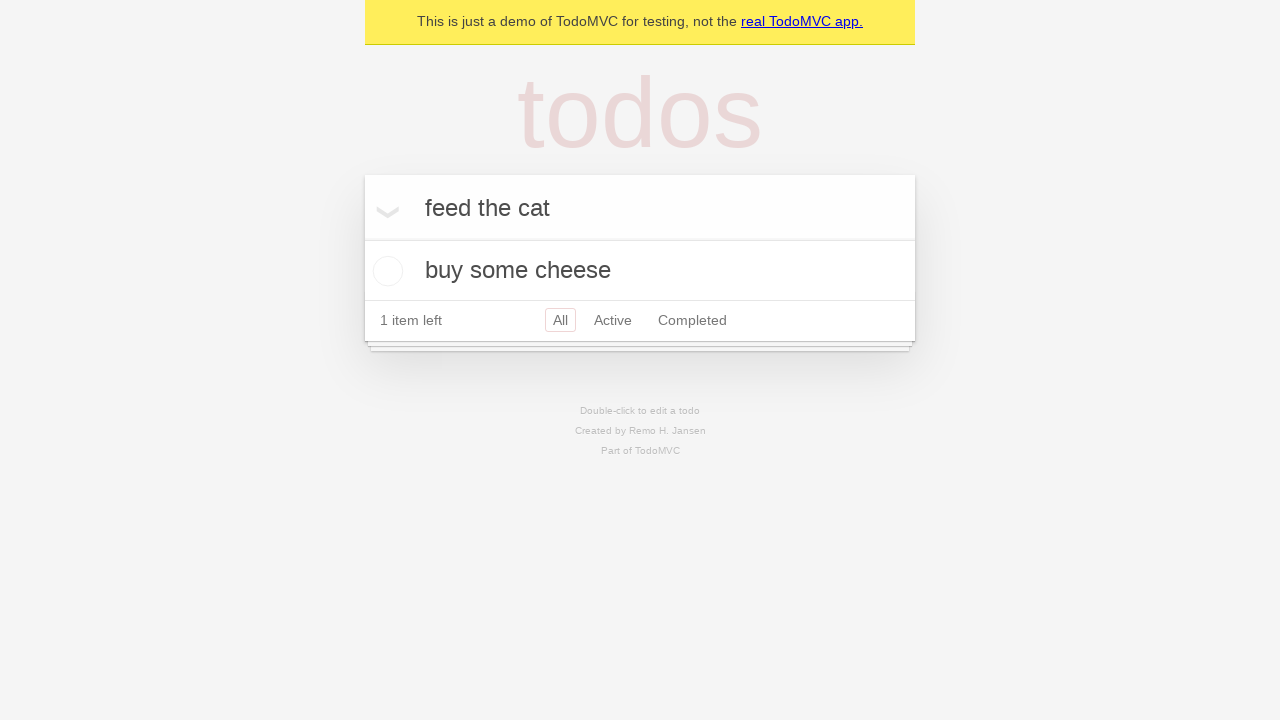

Pressed Enter to add second todo item on internal:attr=[placeholder="What needs to be done?"i]
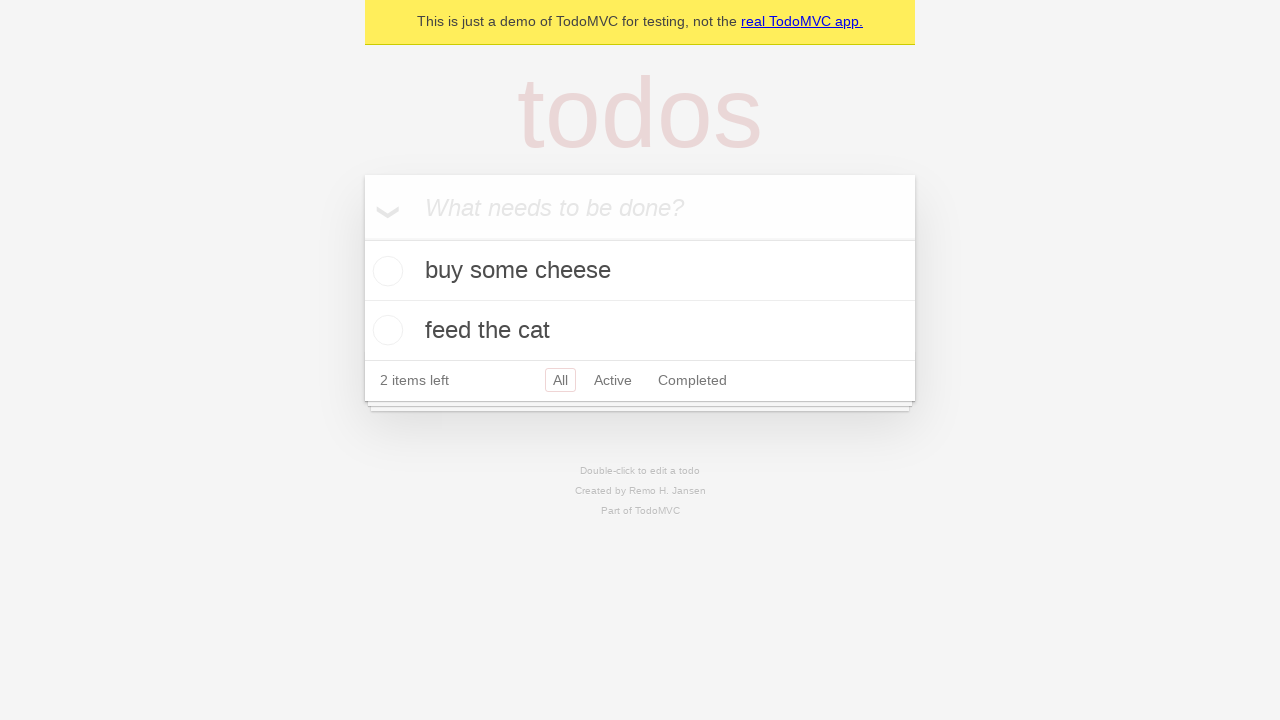

Filled third todo item 'book a doctors appointment' on internal:attr=[placeholder="What needs to be done?"i]
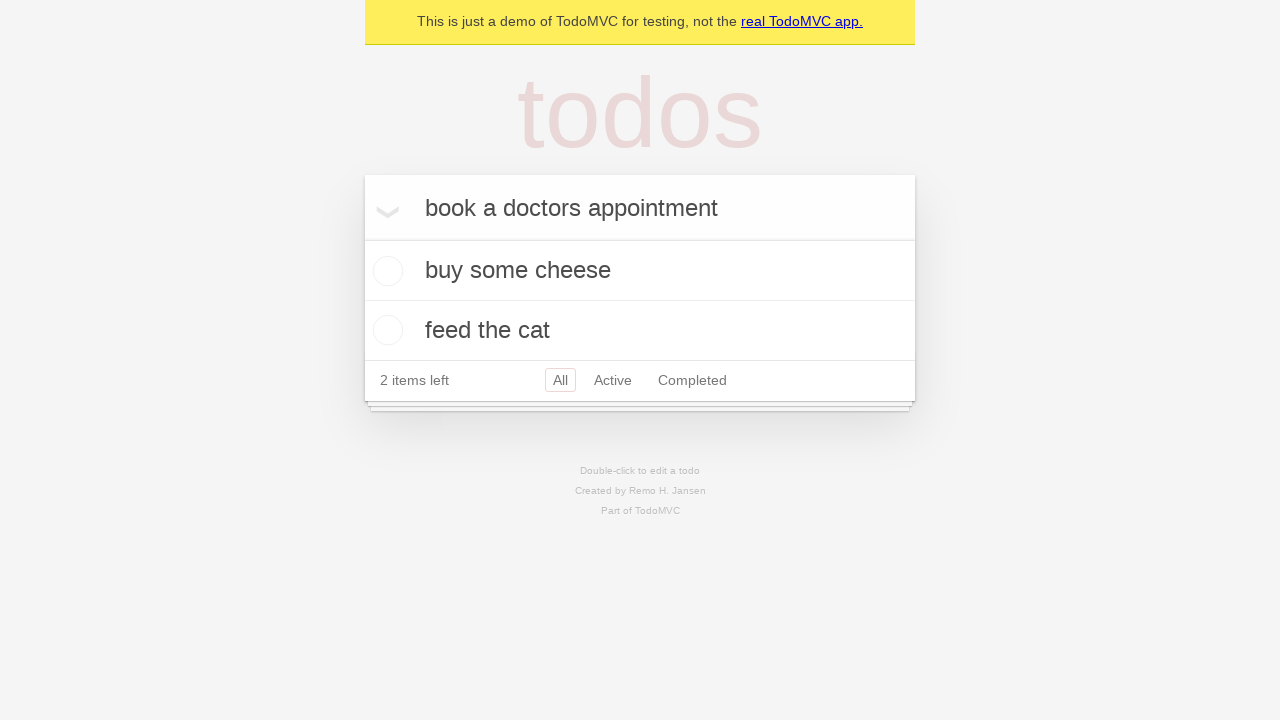

Pressed Enter to add third todo item on internal:attr=[placeholder="What needs to be done?"i]
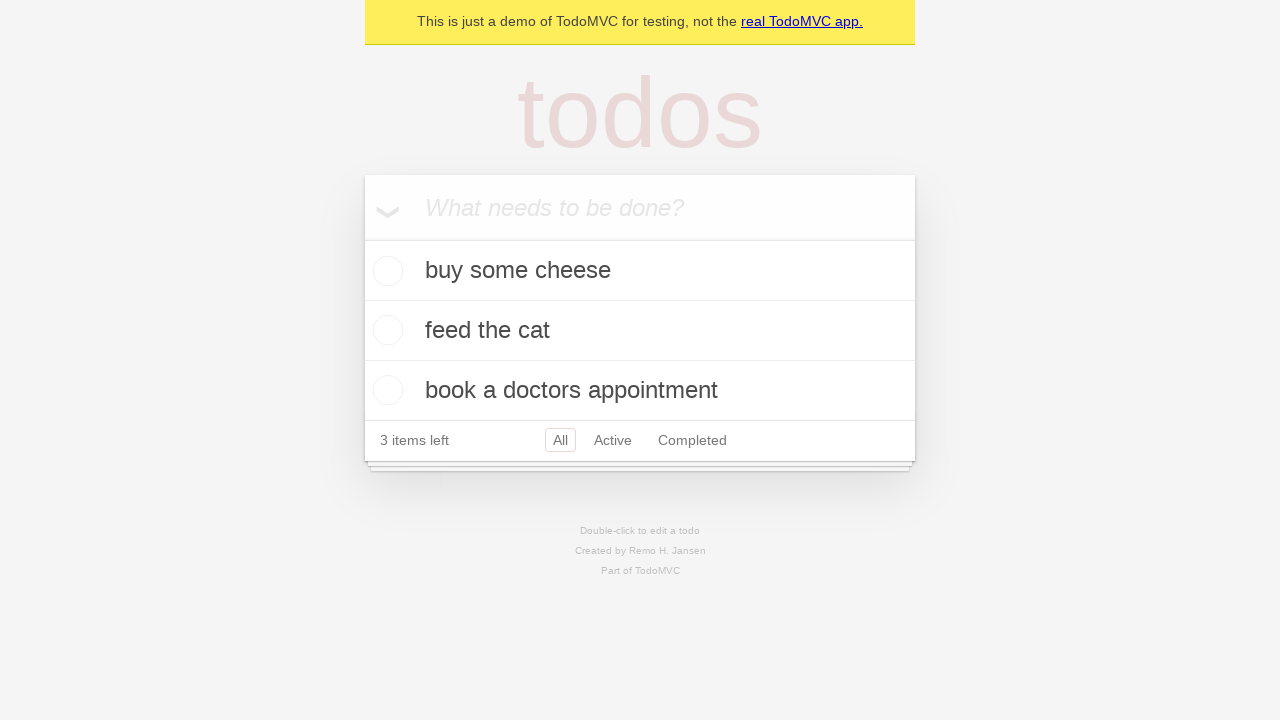

Marked second todo item as completed at (385, 330) on .todo-list li .toggle >> nth=1
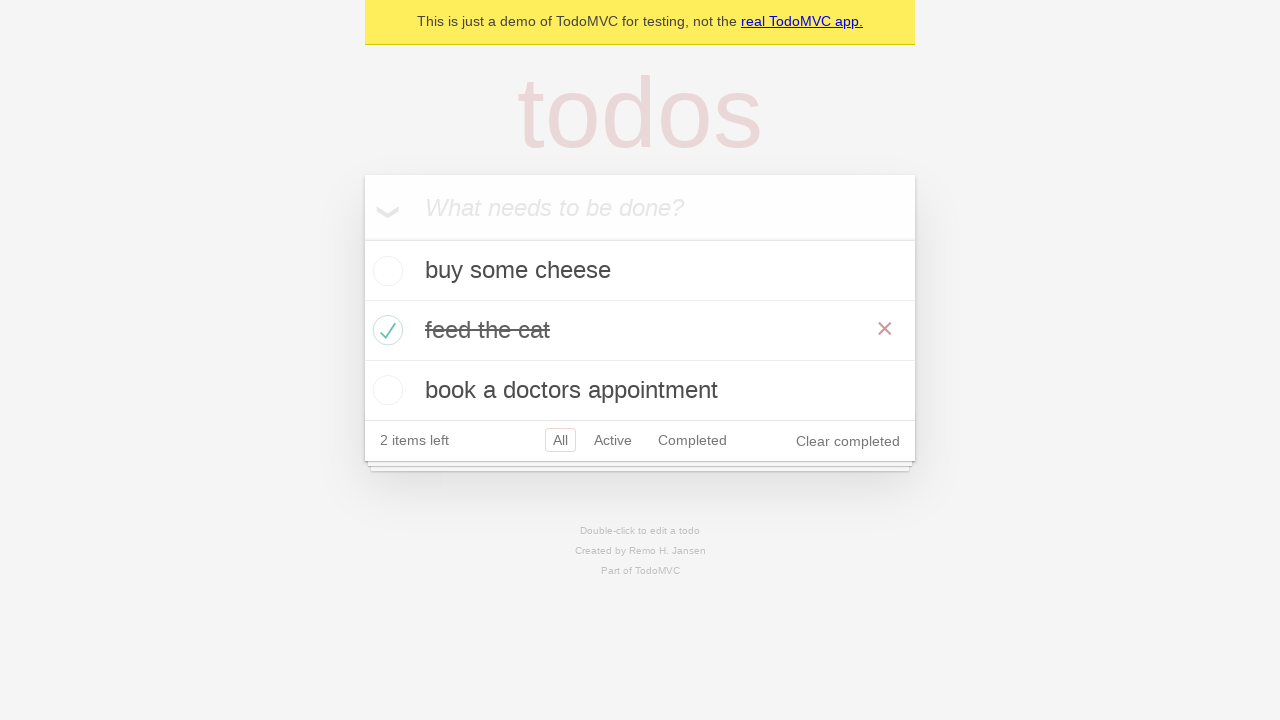

Clicked the Completed filter link at (692, 440) on internal:role=link[name="Completed"i]
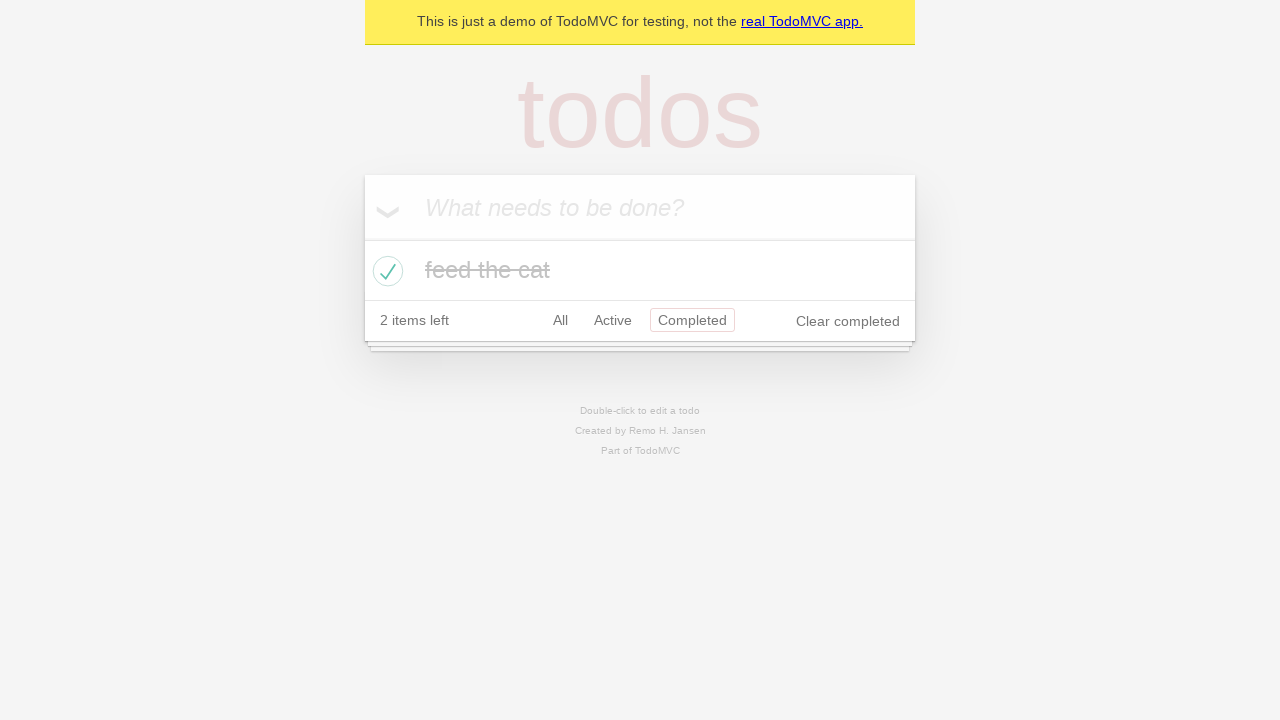

Filtered view loaded showing only completed items
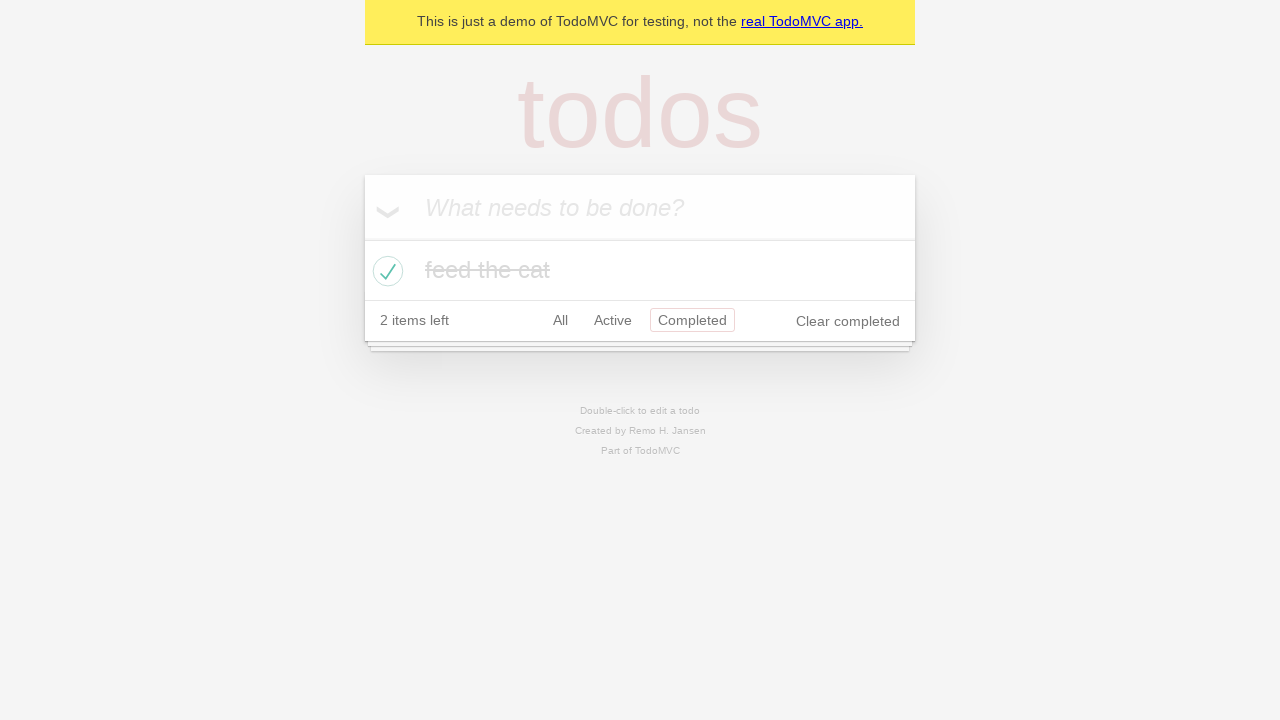

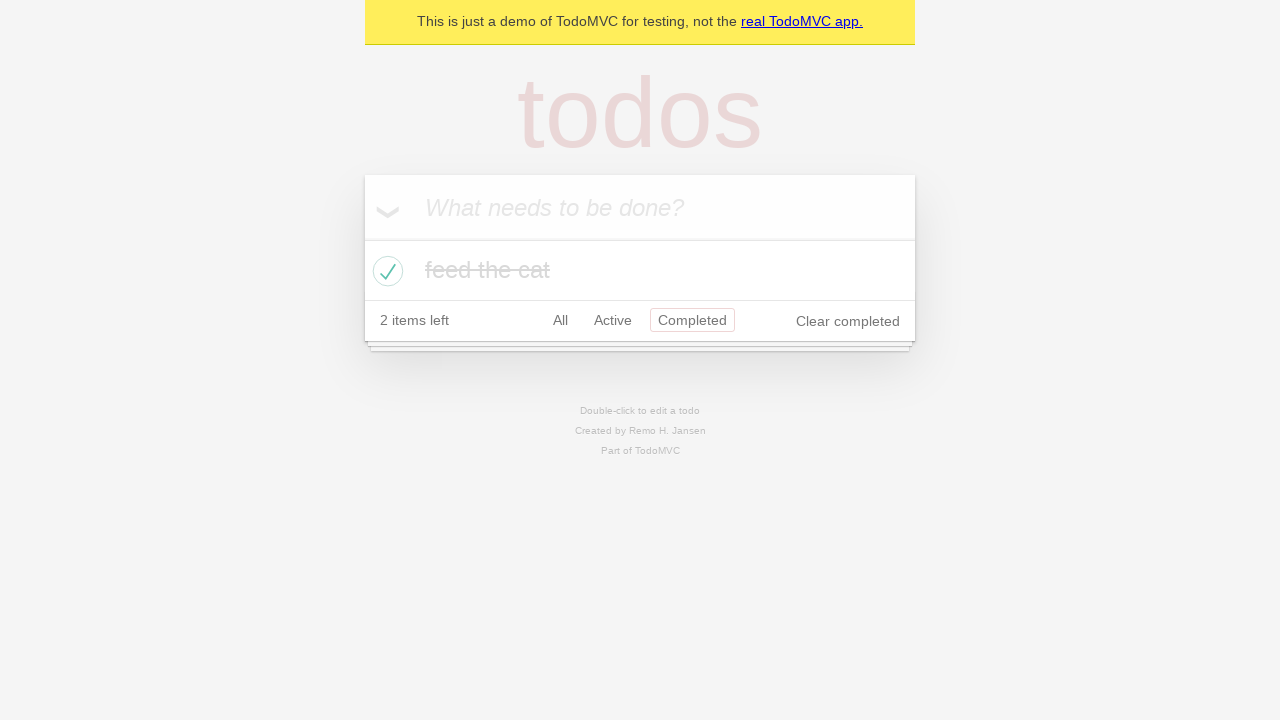